Tests Add/Remove Elements by adding an element then removing it, verifying the Delete button is gone

Starting URL: https://the-internet.herokuapp.com/

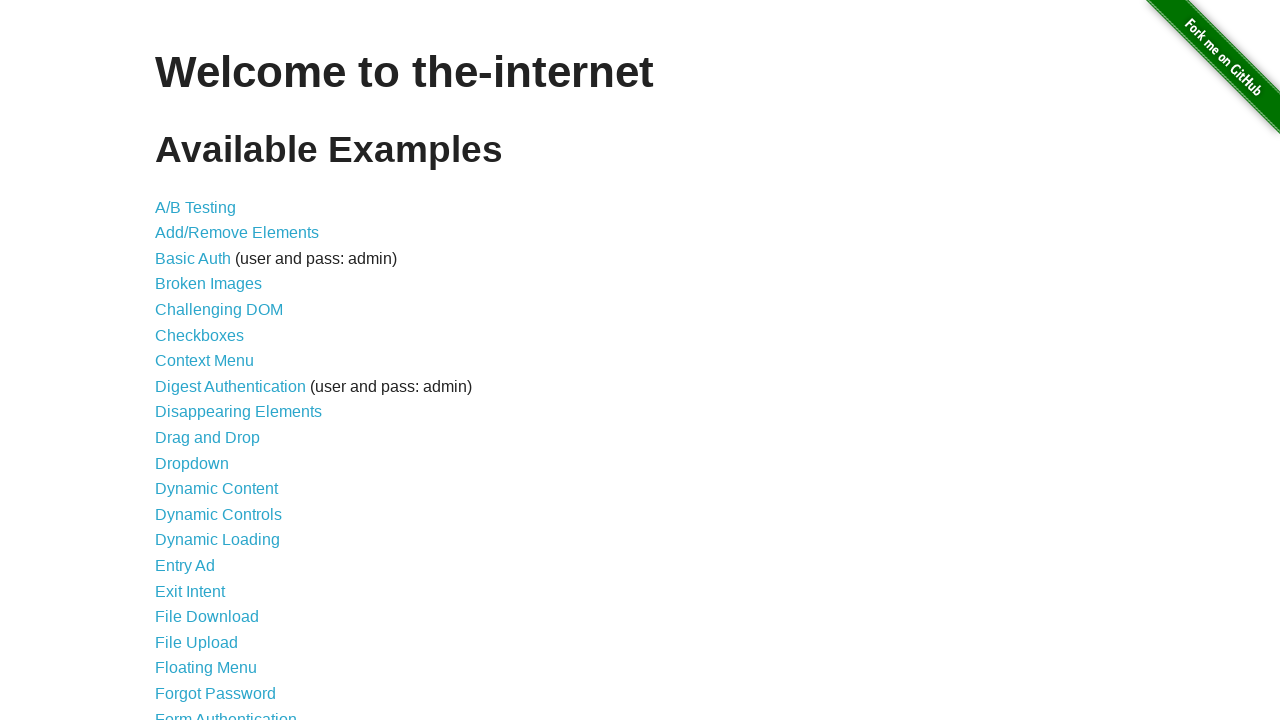

Clicked 'Add/Remove Elements' link to navigate to test page at (237, 233) on internal:role=link[name="Add/Remove Elements"i]
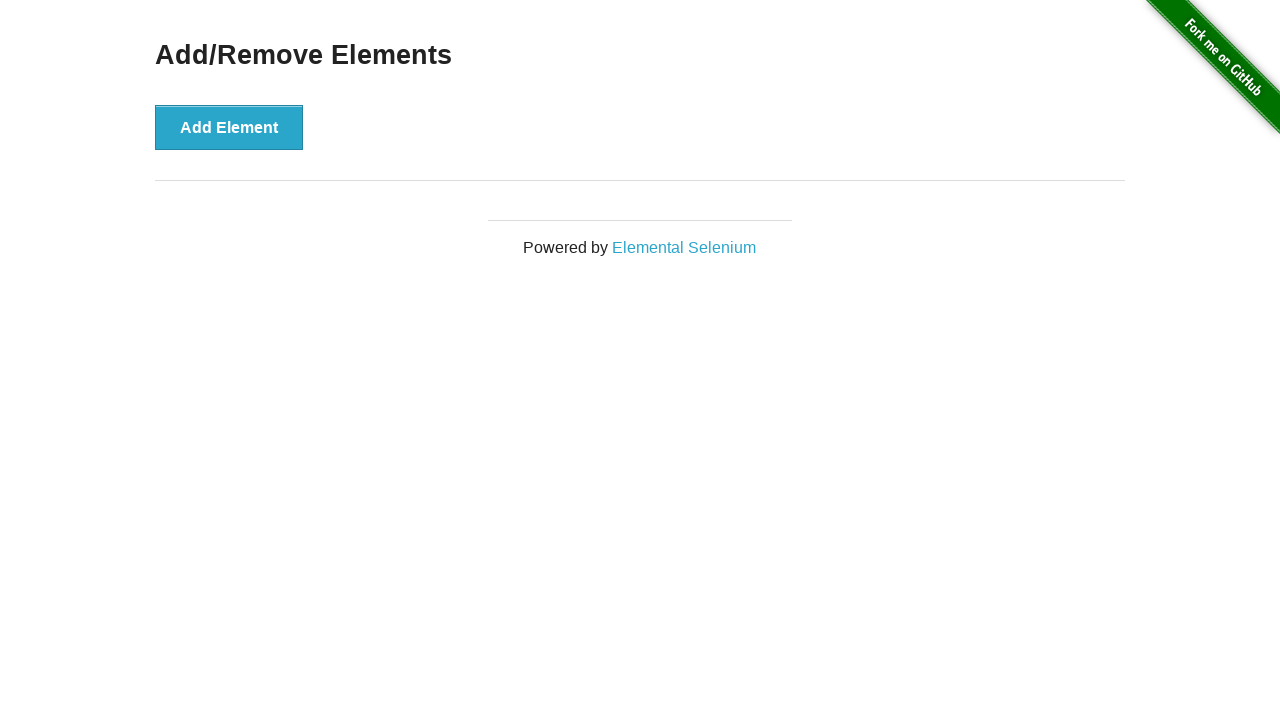

Clicked 'Add Element' button to add a new element at (229, 127) on internal:role=button[name="Add Element"i]
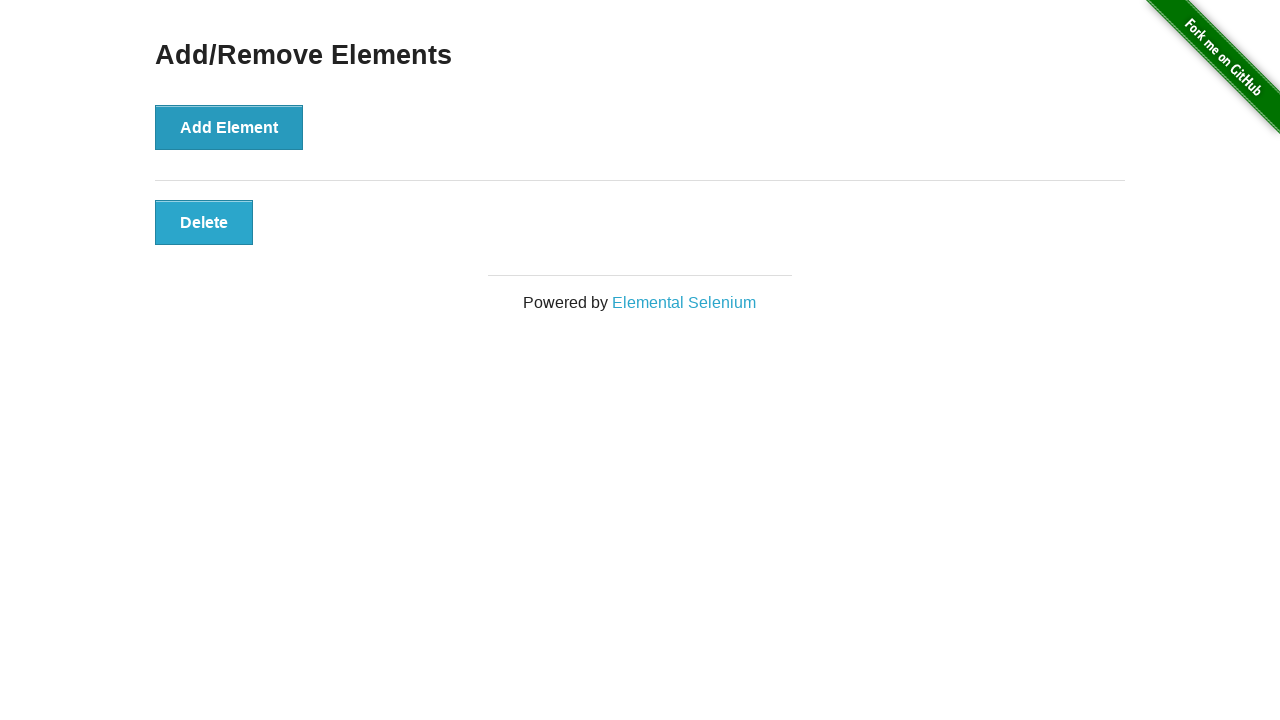

Clicked 'Delete' button to remove the added element at (204, 222) on internal:role=button[name="Delete"i]
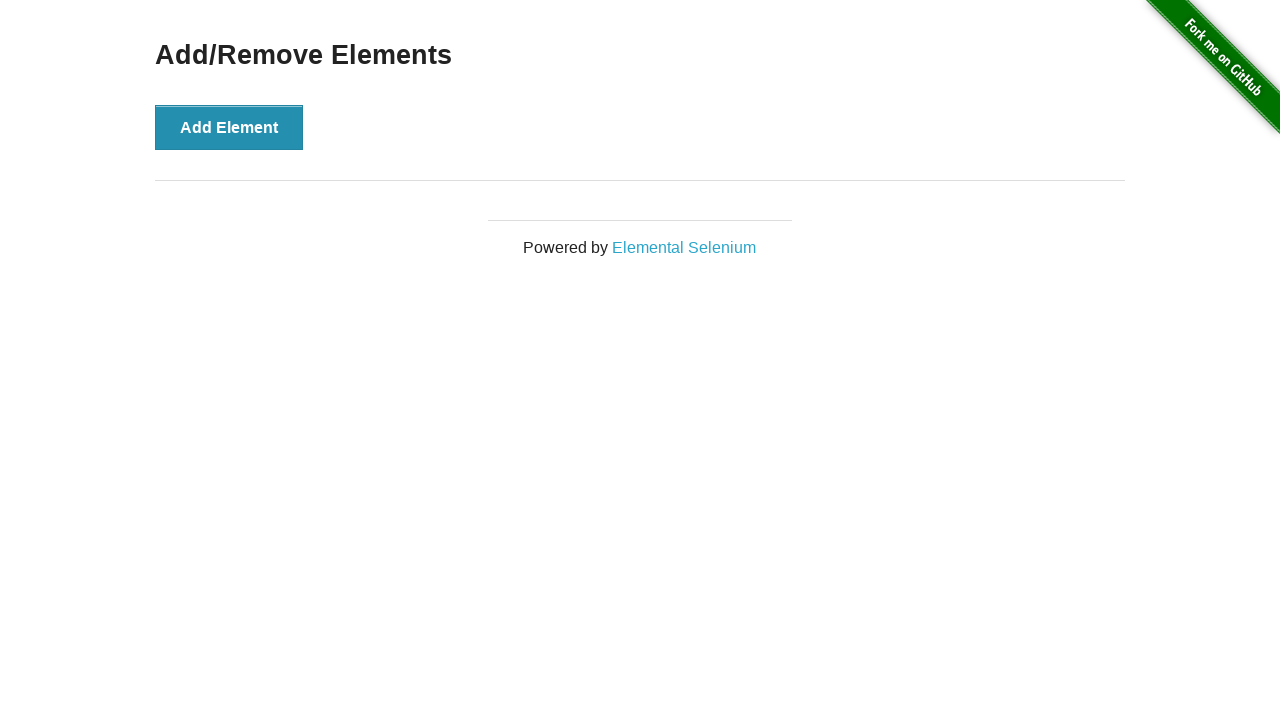

Verified that no Delete buttons remain on the page
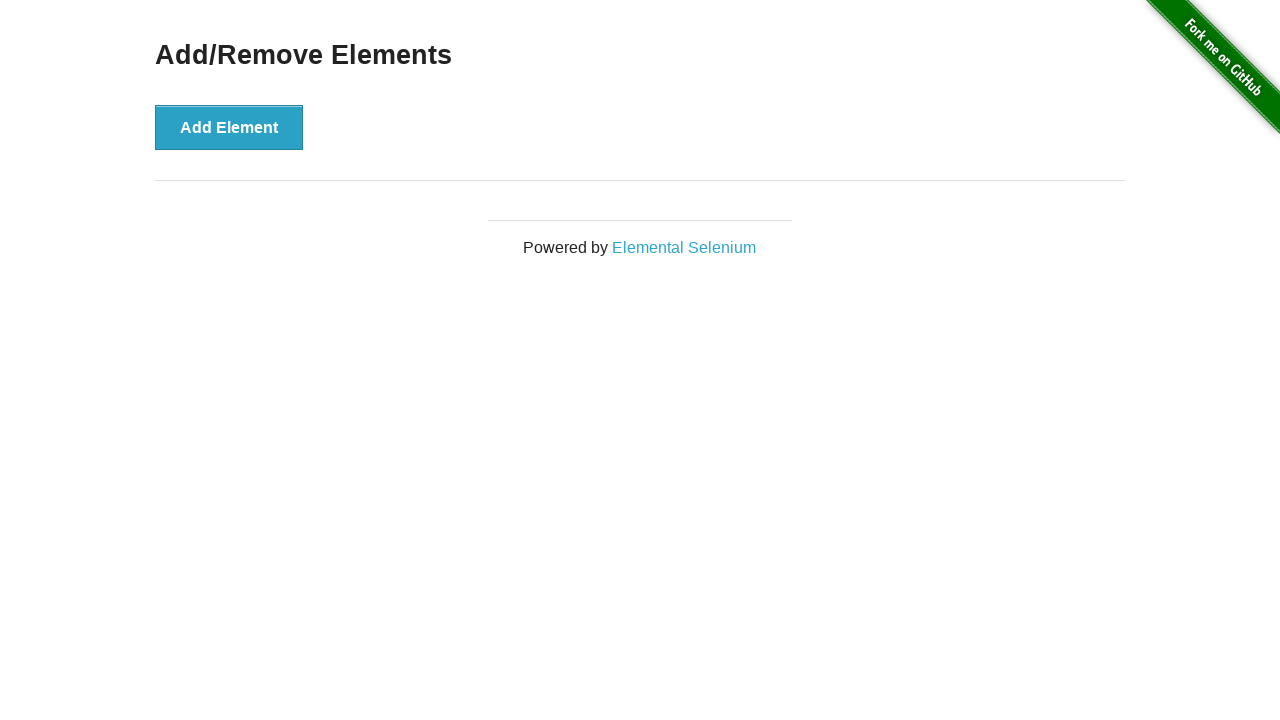

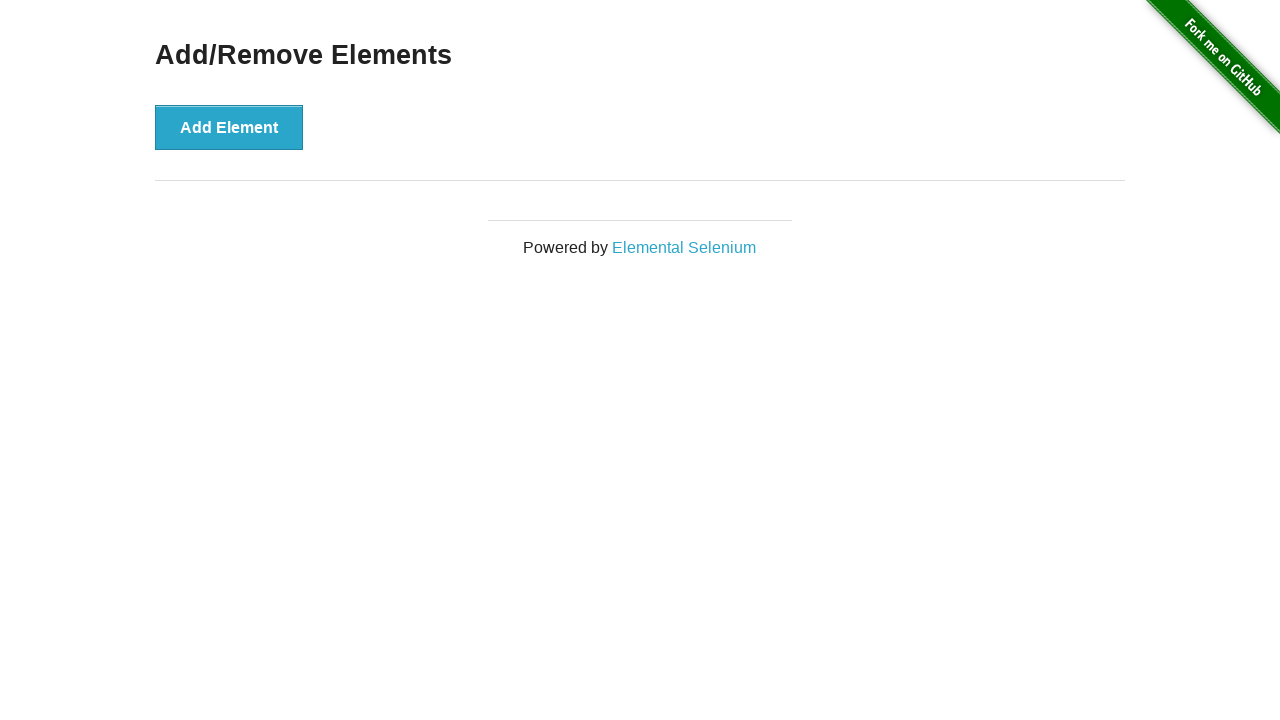